Tests a text box form by filling in username, email, current address, and permanent address fields, then submitting the form.

Starting URL: https://demoqa.com/text-box

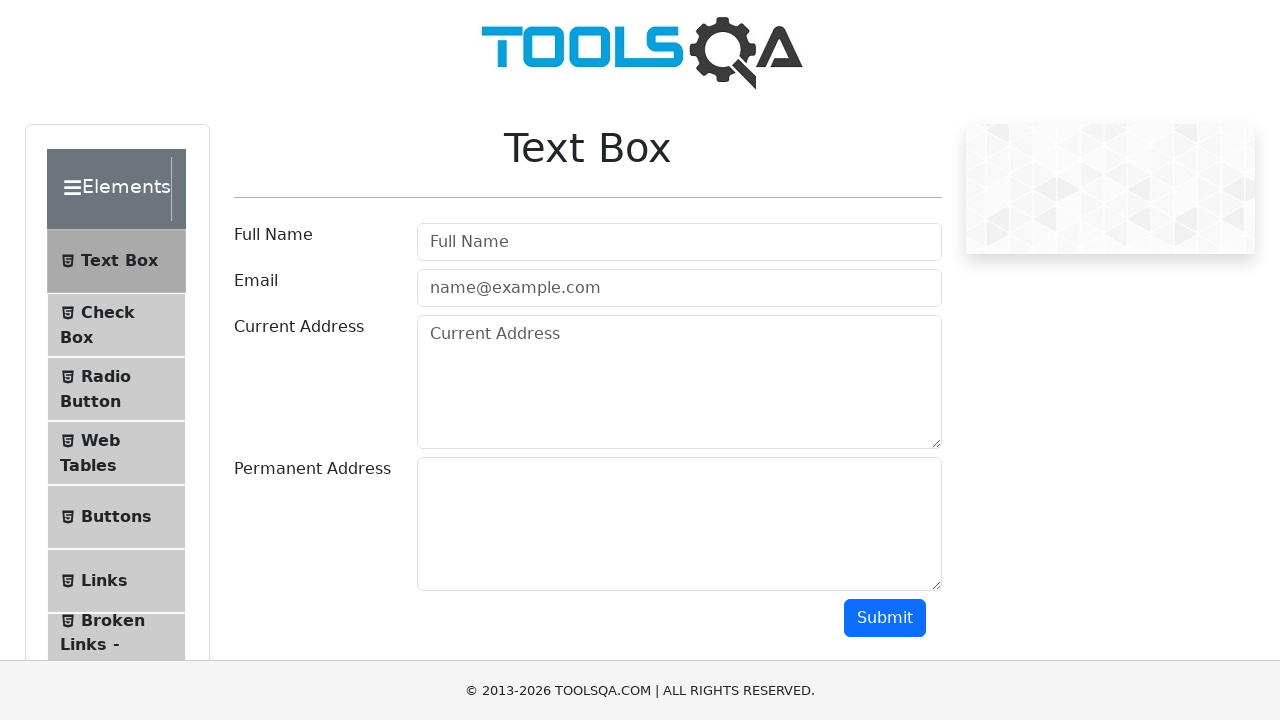

Filled username field with '312' on #userName
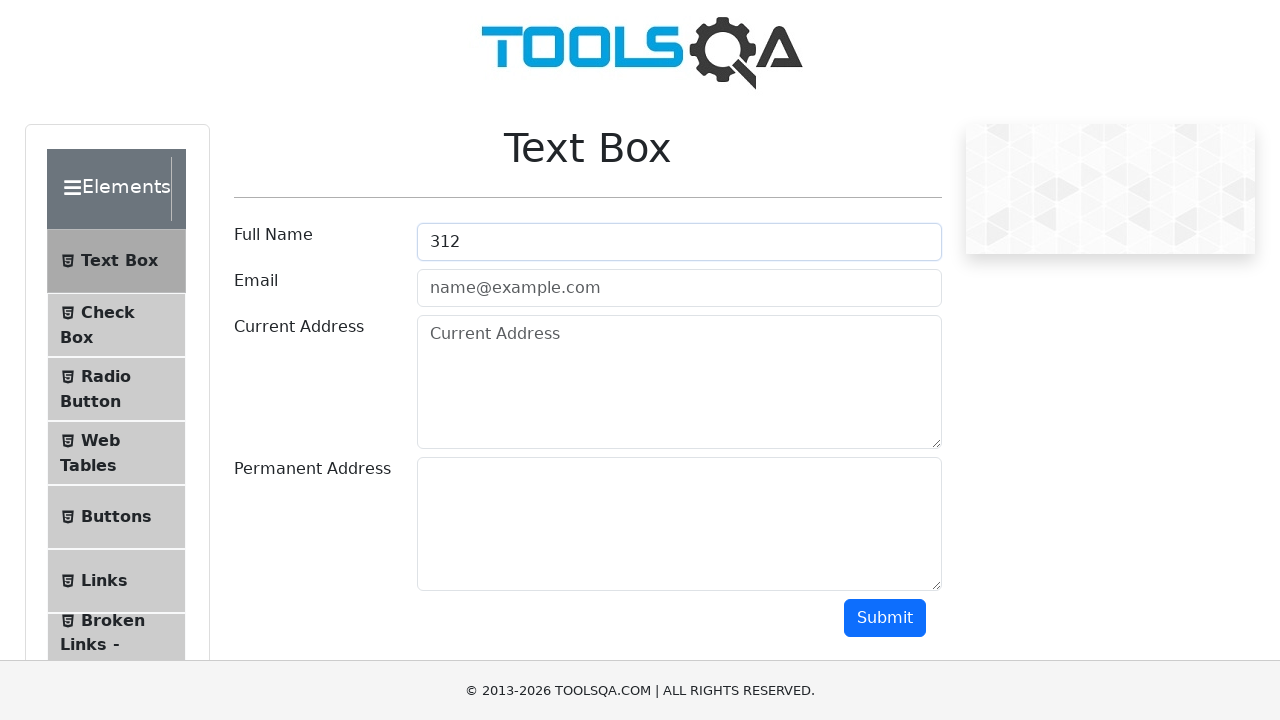

Filled email field with 'nkl.rif@gmail.com' on #userEmail
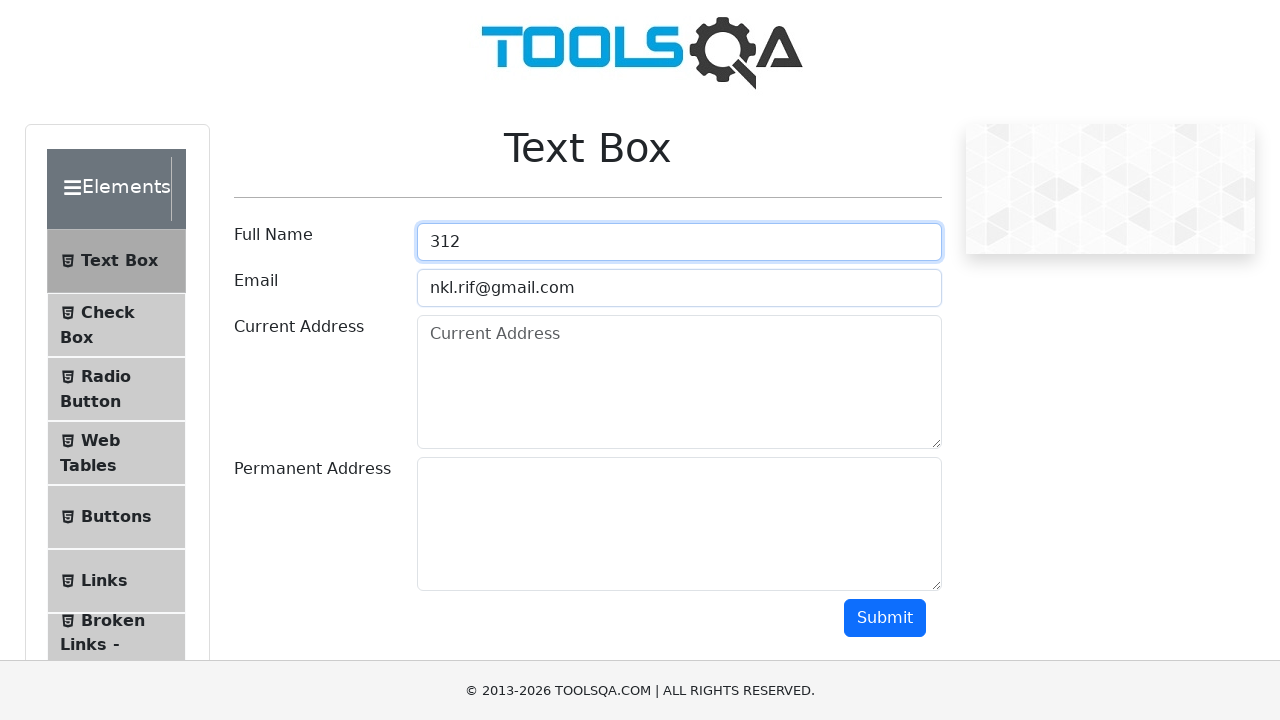

Filled current address field with '123' on #currentAddress
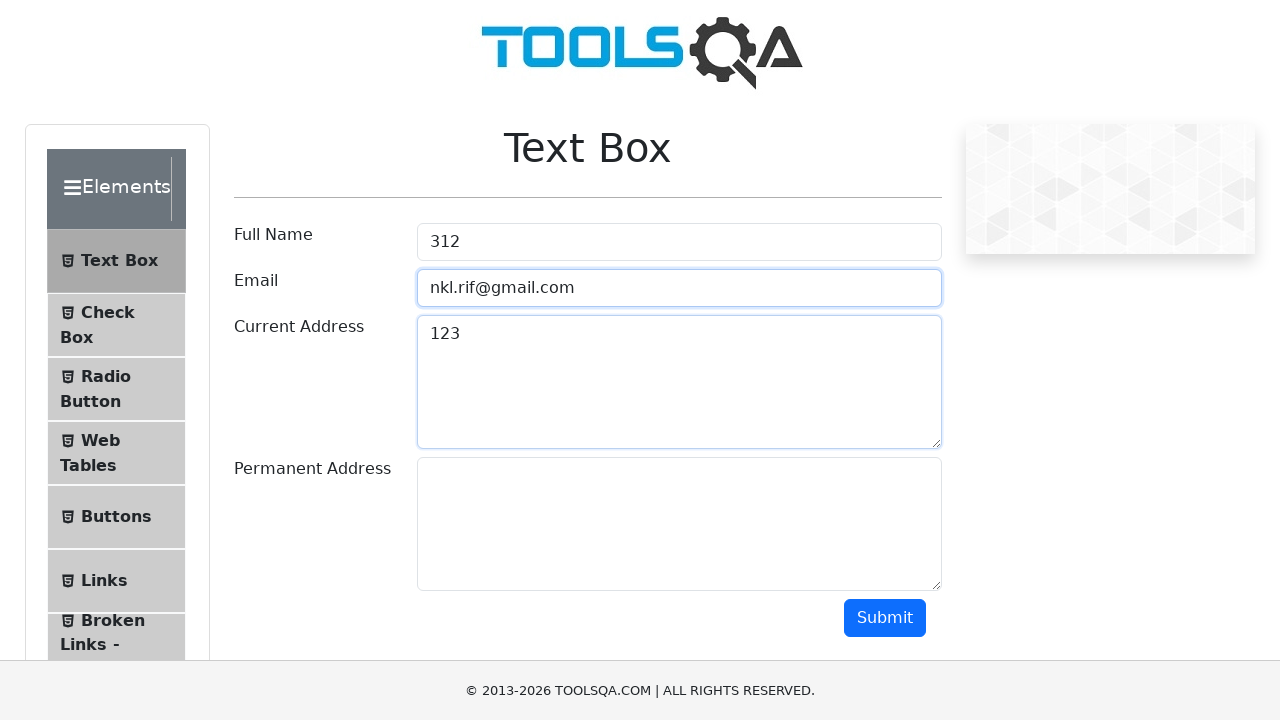

Filled permanent address field with '123' on #permanentAddress
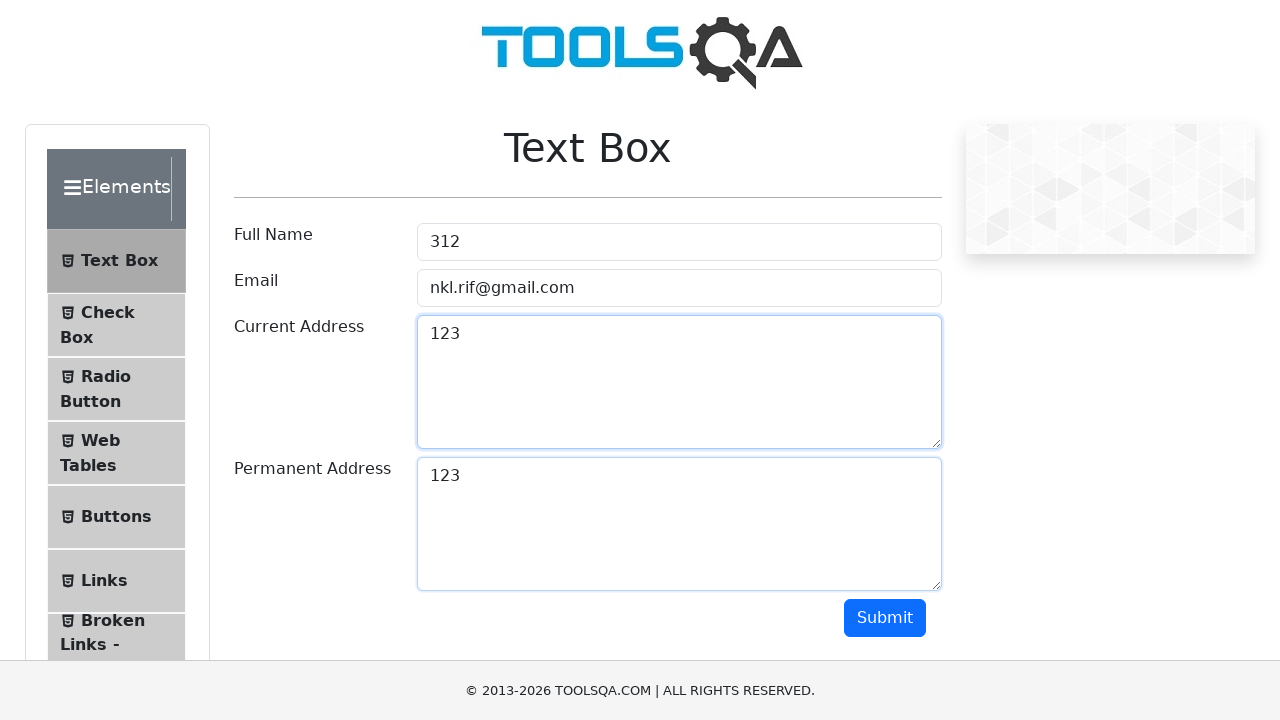

Clicked submit button to submit the form at (885, 618) on button#submit
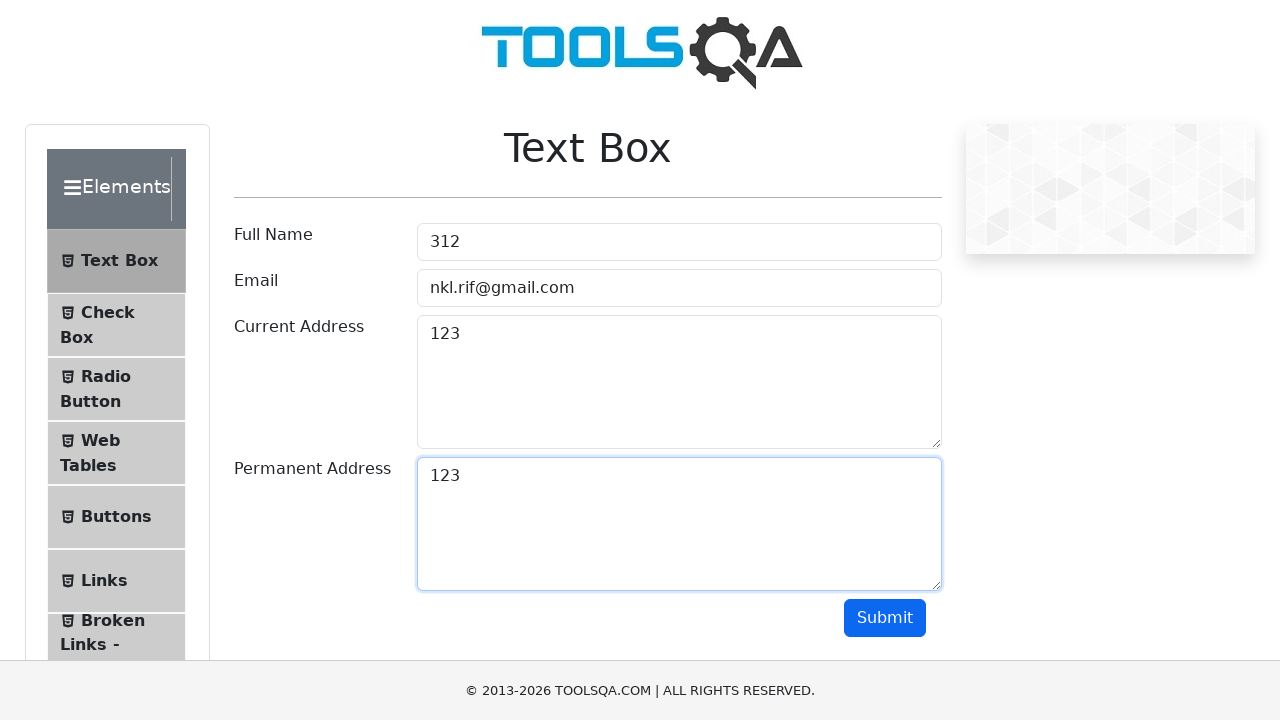

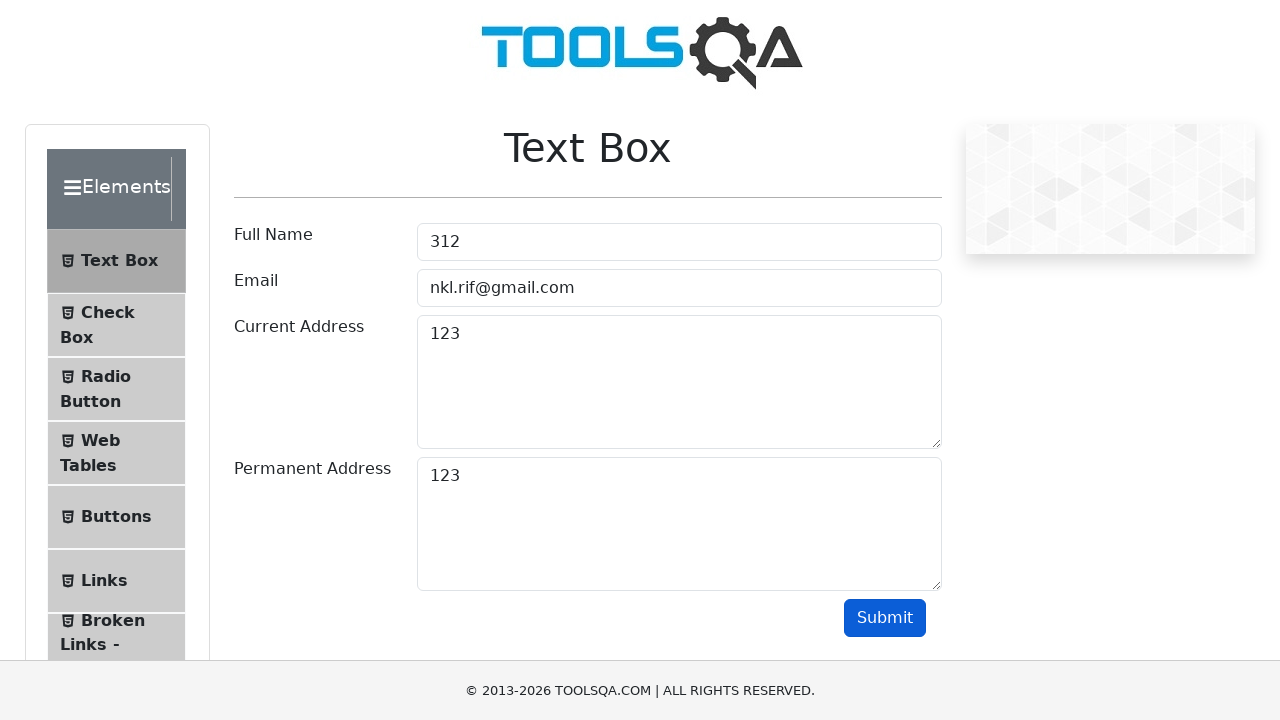